Tests registration with valid credentials by filling username and password fields, clicking register, and verifying success notification

Starting URL: https://anatoly-karpovich.github.io/demo-login-form/

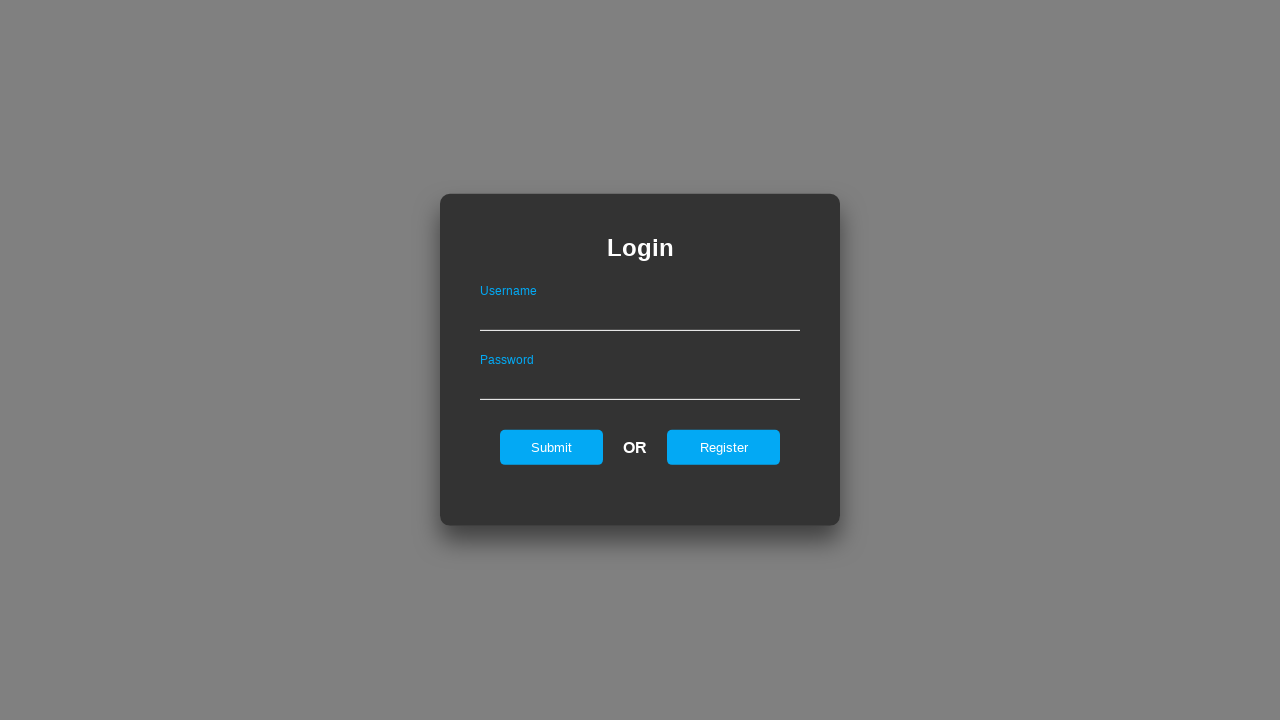

Clicked register link to navigate to registration form at (724, 447) on #registerOnLogin
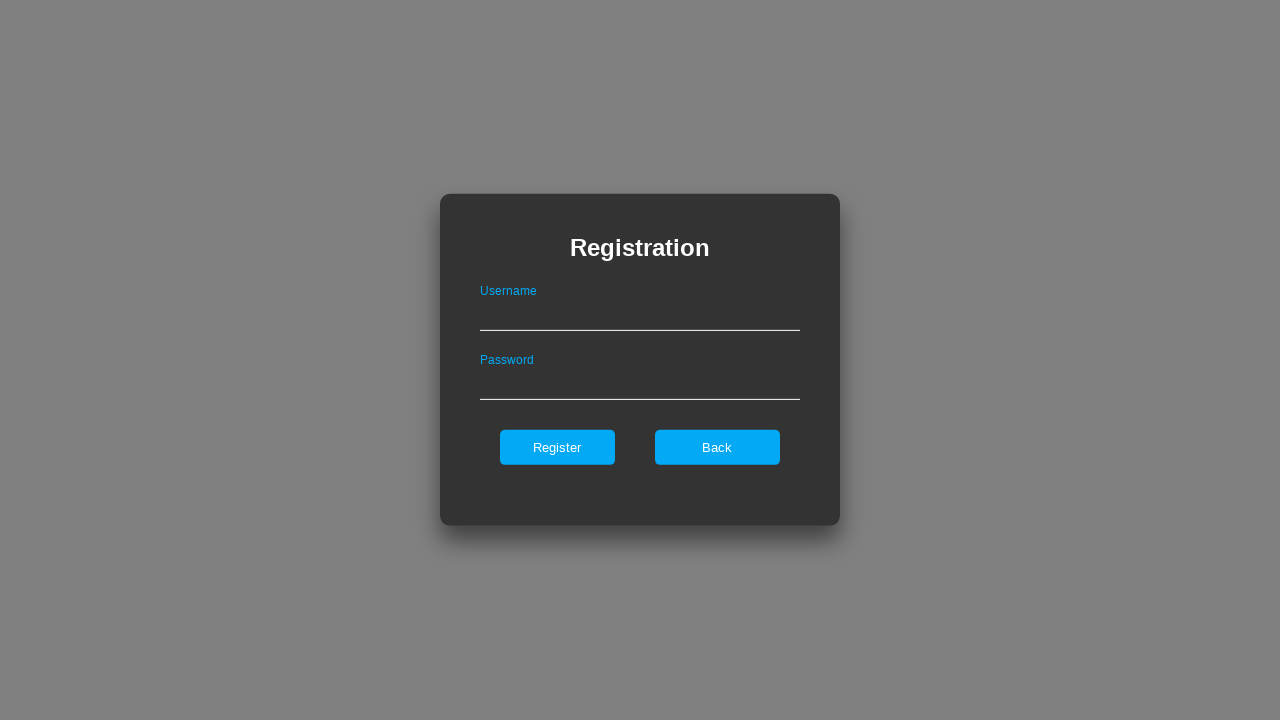

Filled username field with 'MichaelTest' on #userNameOnRegister
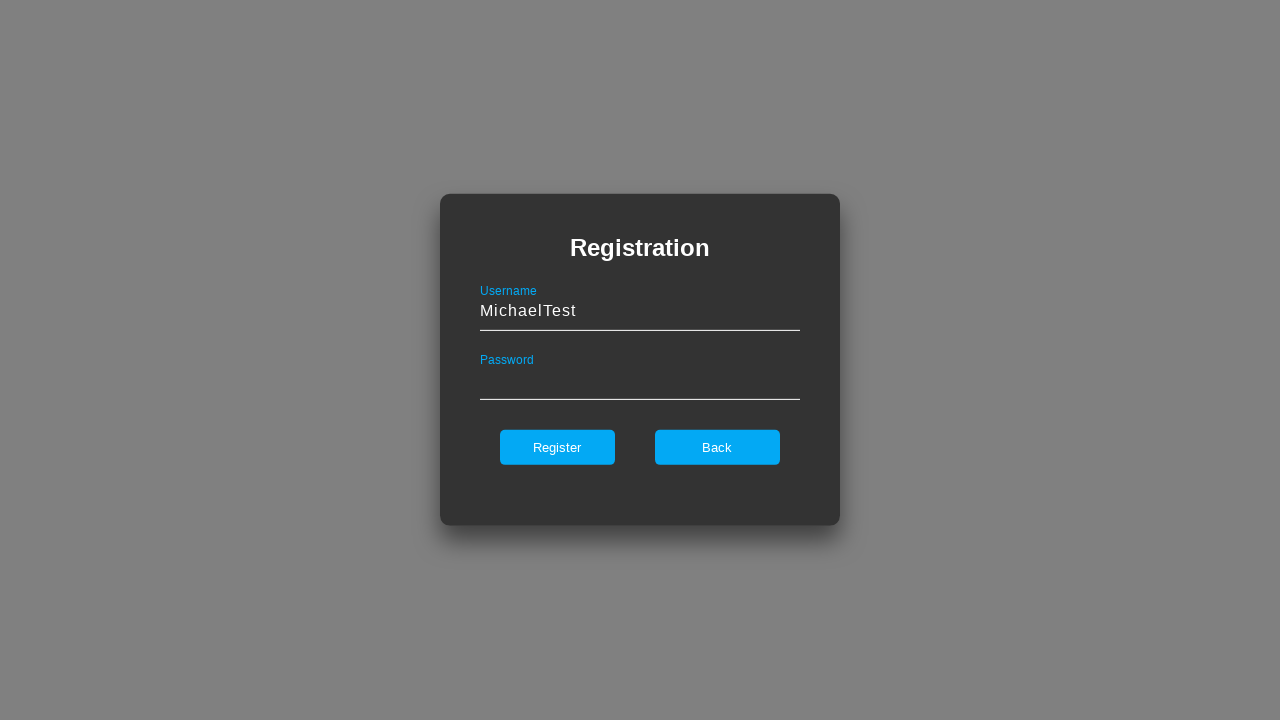

Filled password field with 'SecurePass123' on #passwordOnRegister
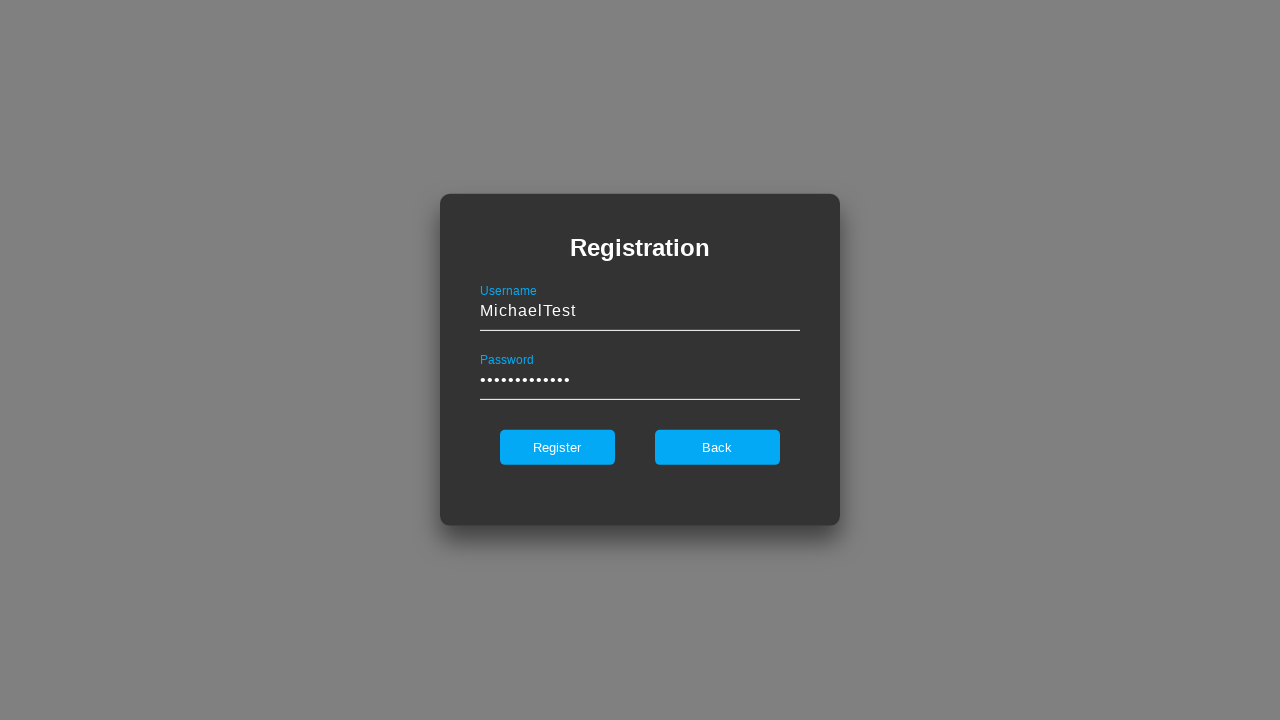

Clicked register button to submit registration at (557, 447) on #register
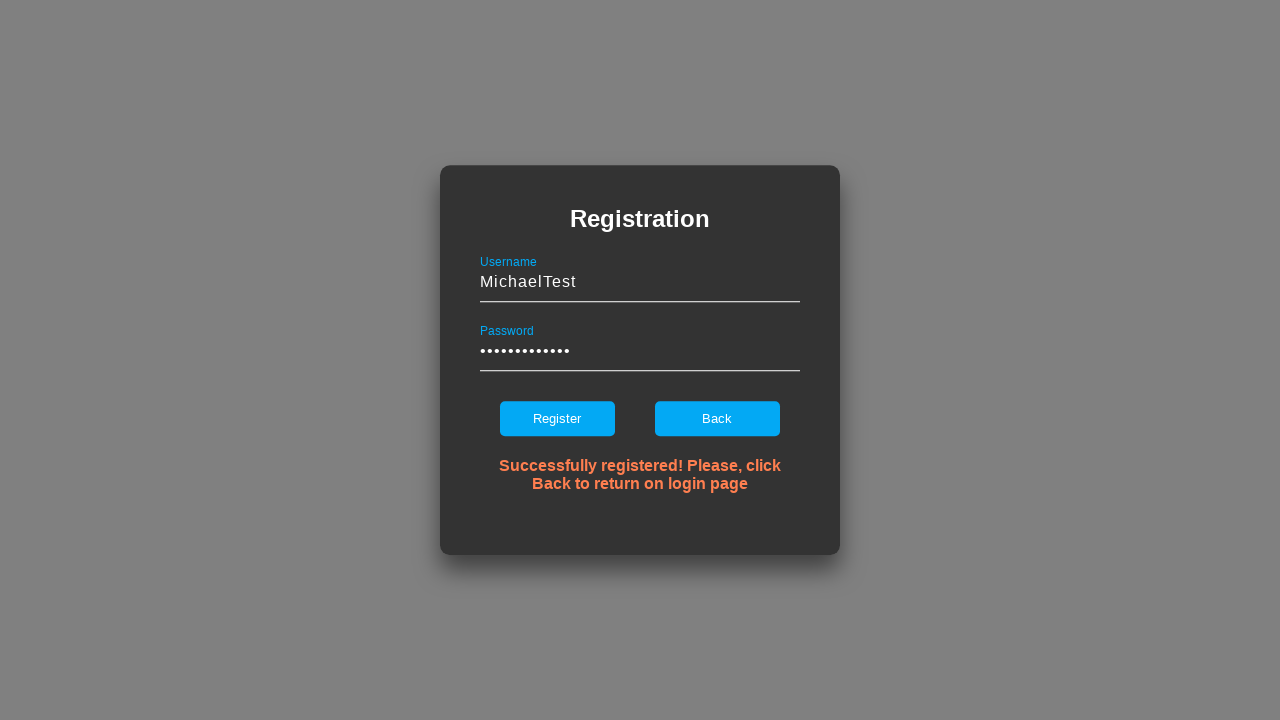

Success notification appeared after registration
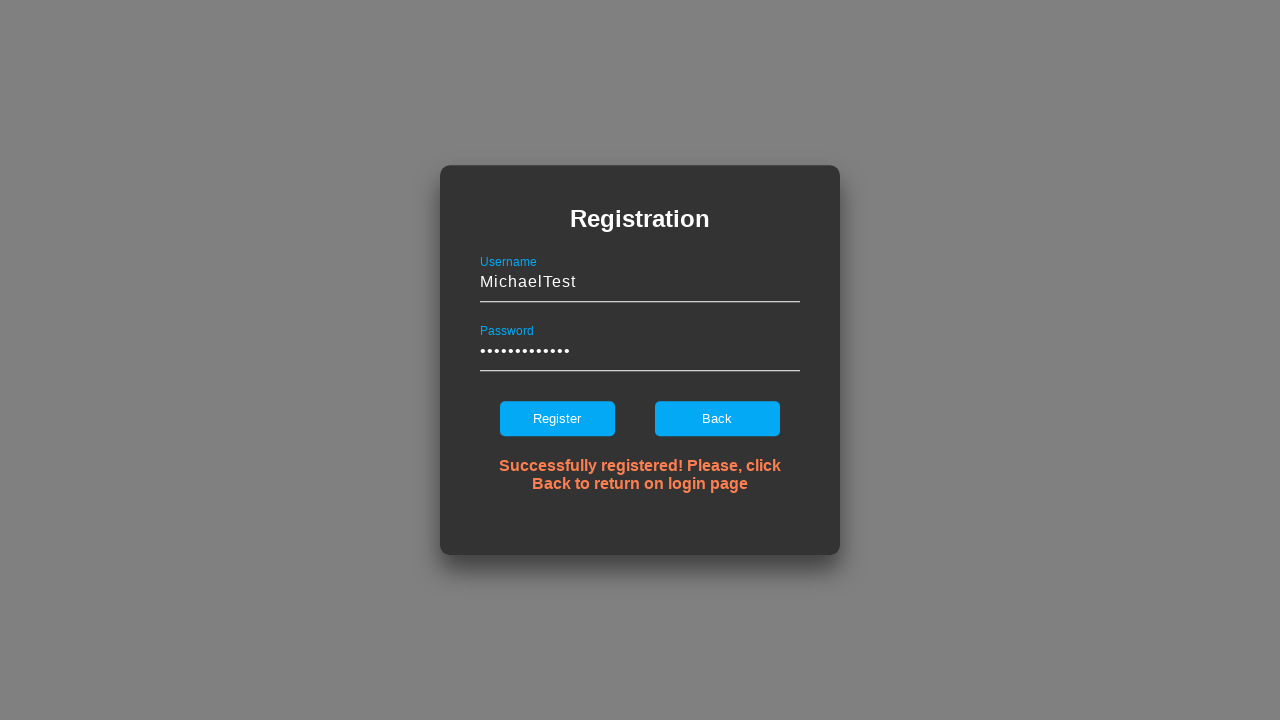

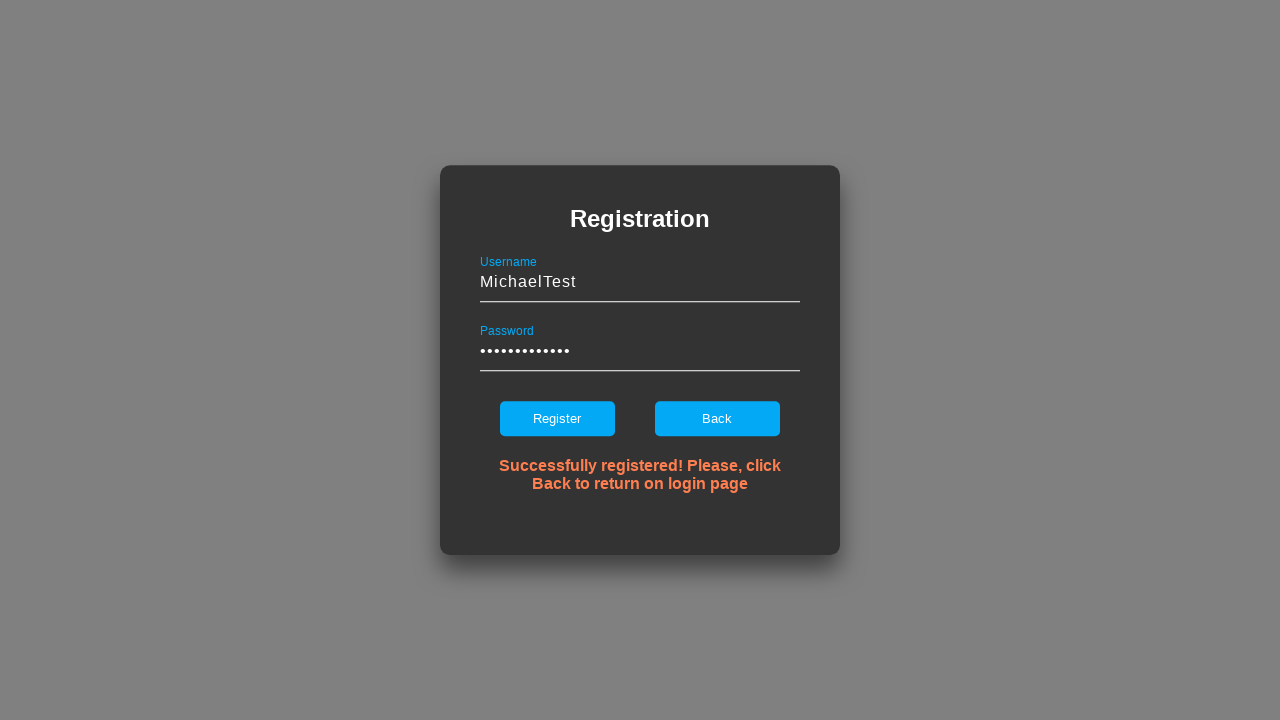